Navigates to the TCAS universities listing page and verifies that university brand links are present and accessible by clicking on the first university link and then navigating back.

Starting URL: https://course.mytcas.com/universities/

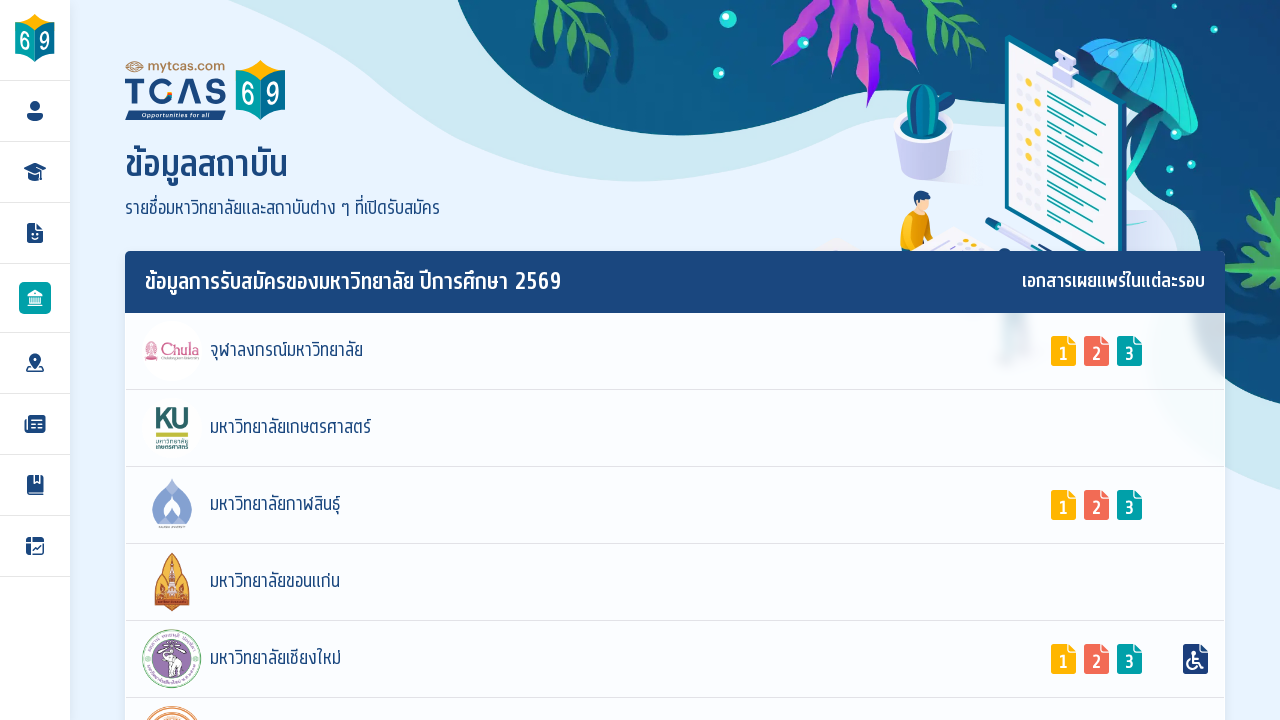

Waited for university brand links to load
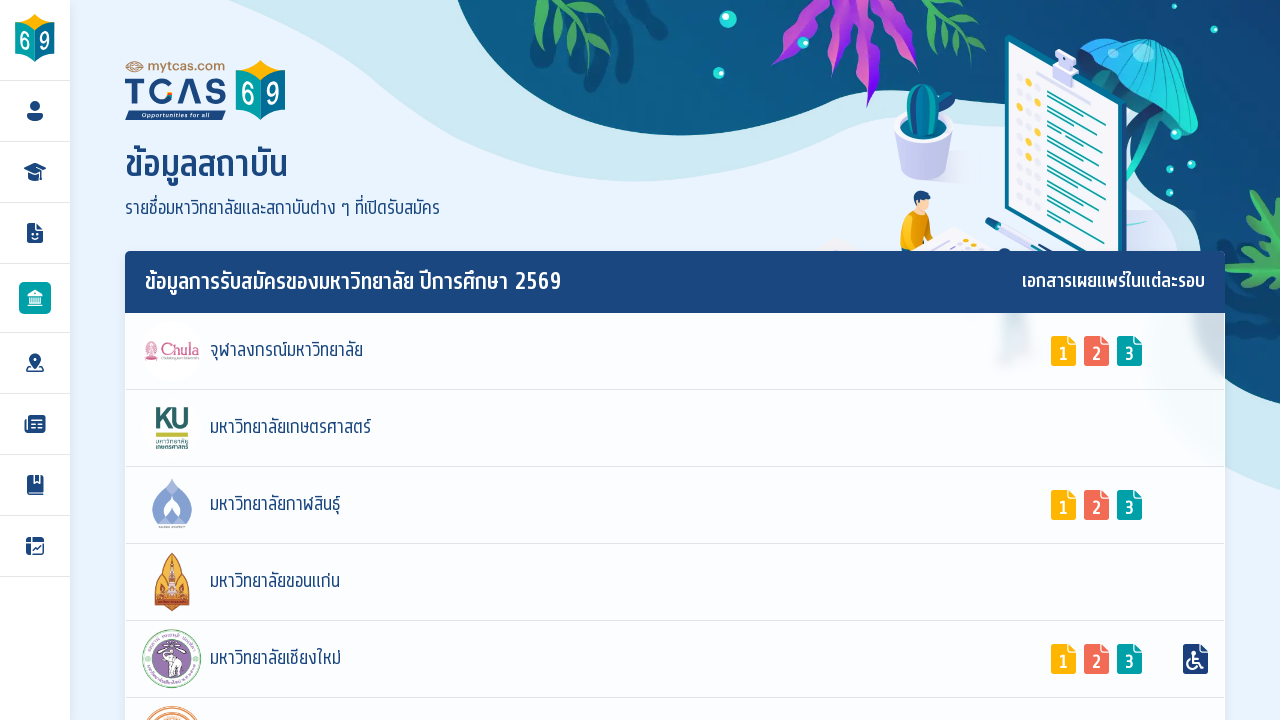

Located all university brand links
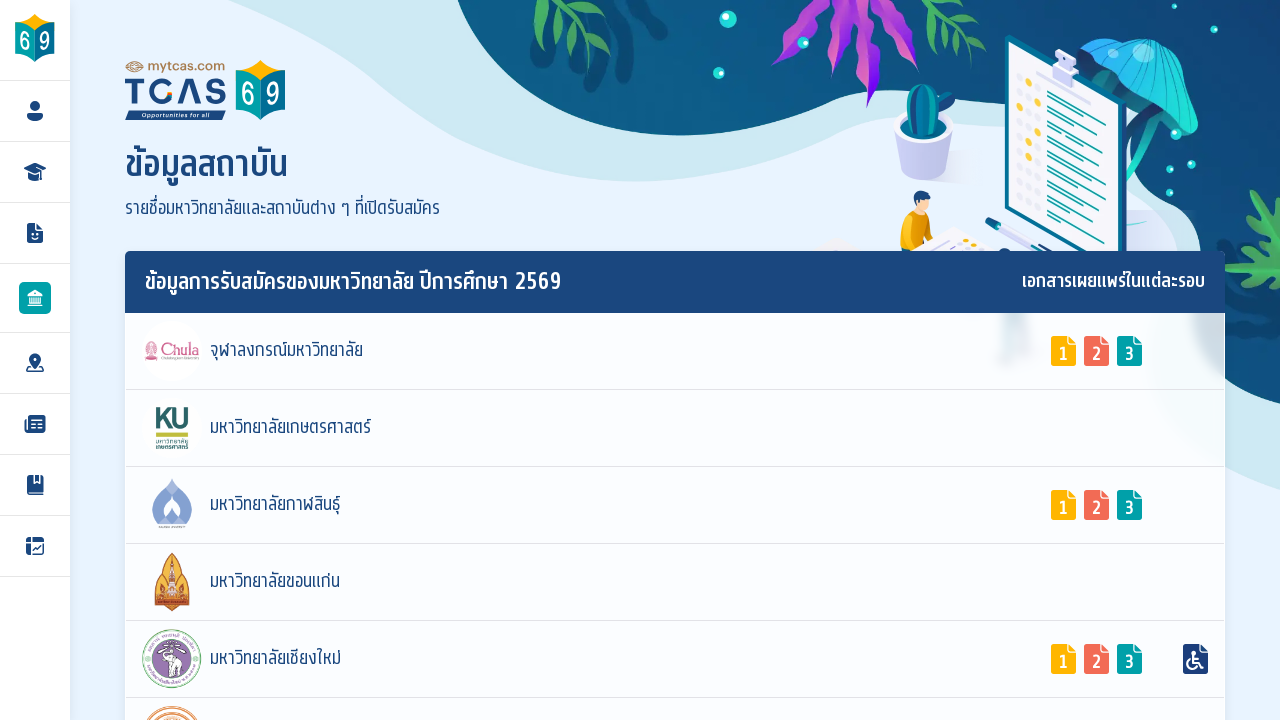

Verified that at least one university link exists
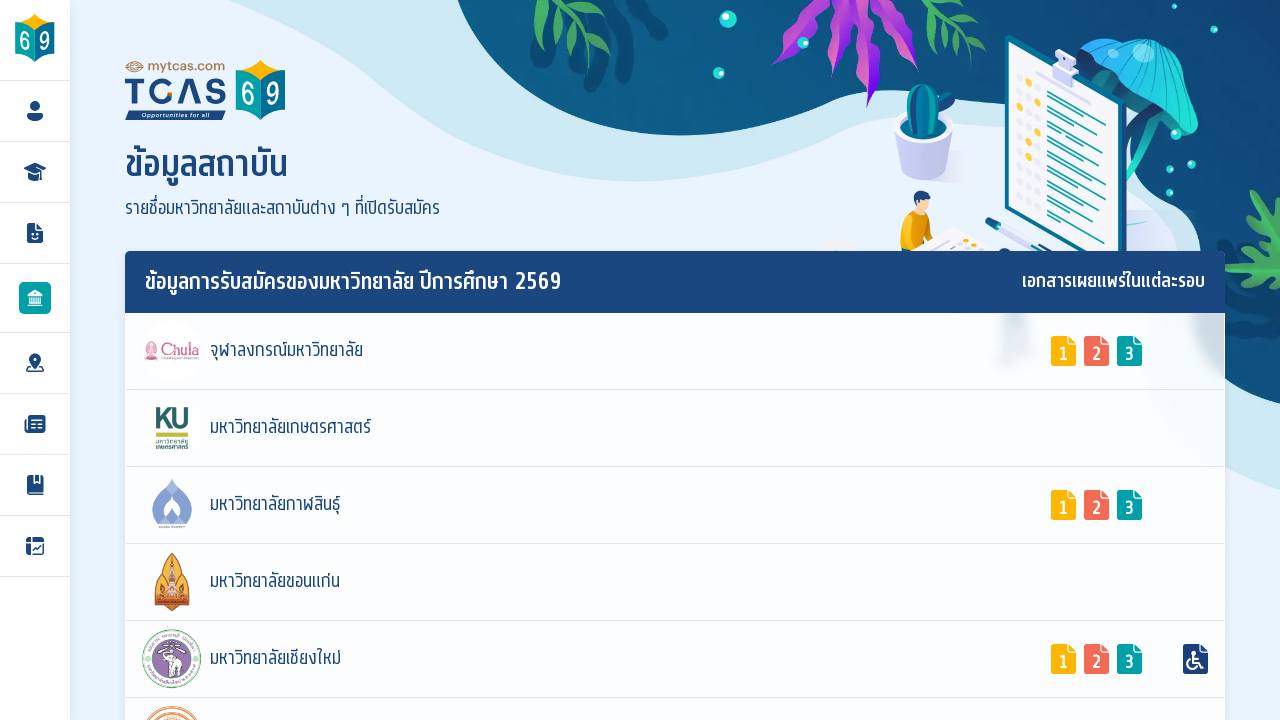

Retrieved href attribute from first university link
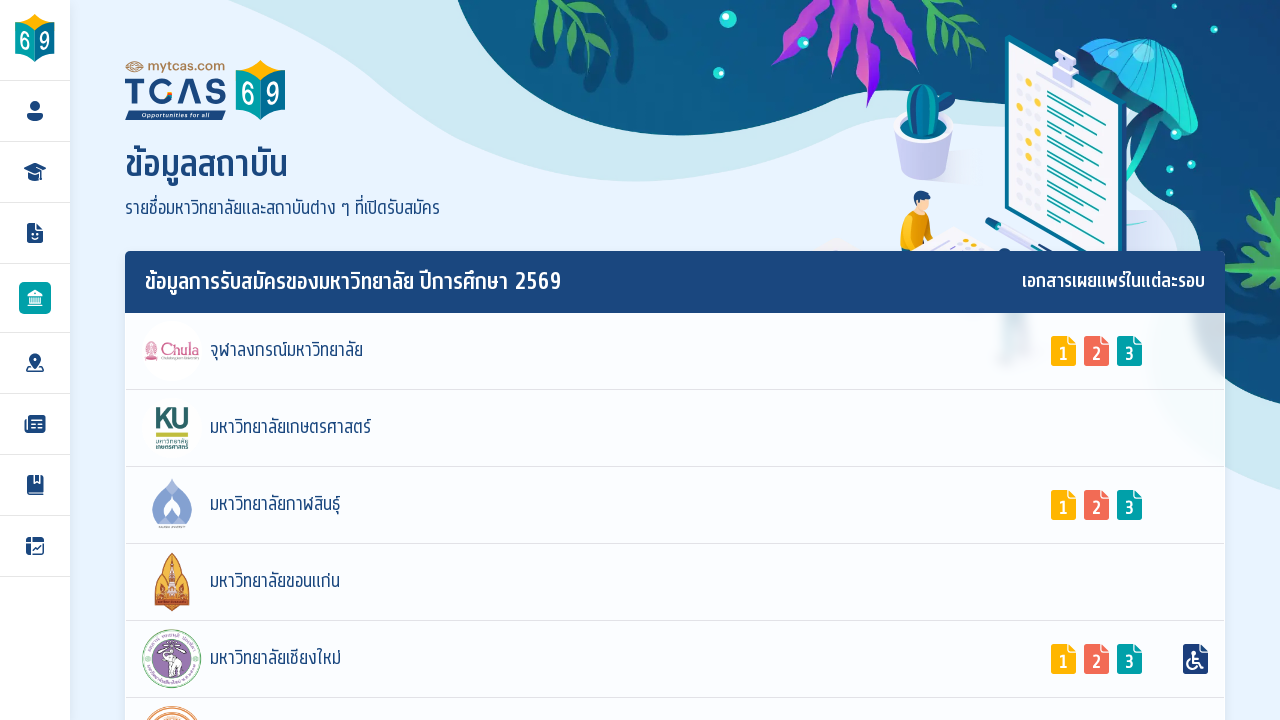

Clicked on the first university link at (252, 351) on a.brand >> nth=0
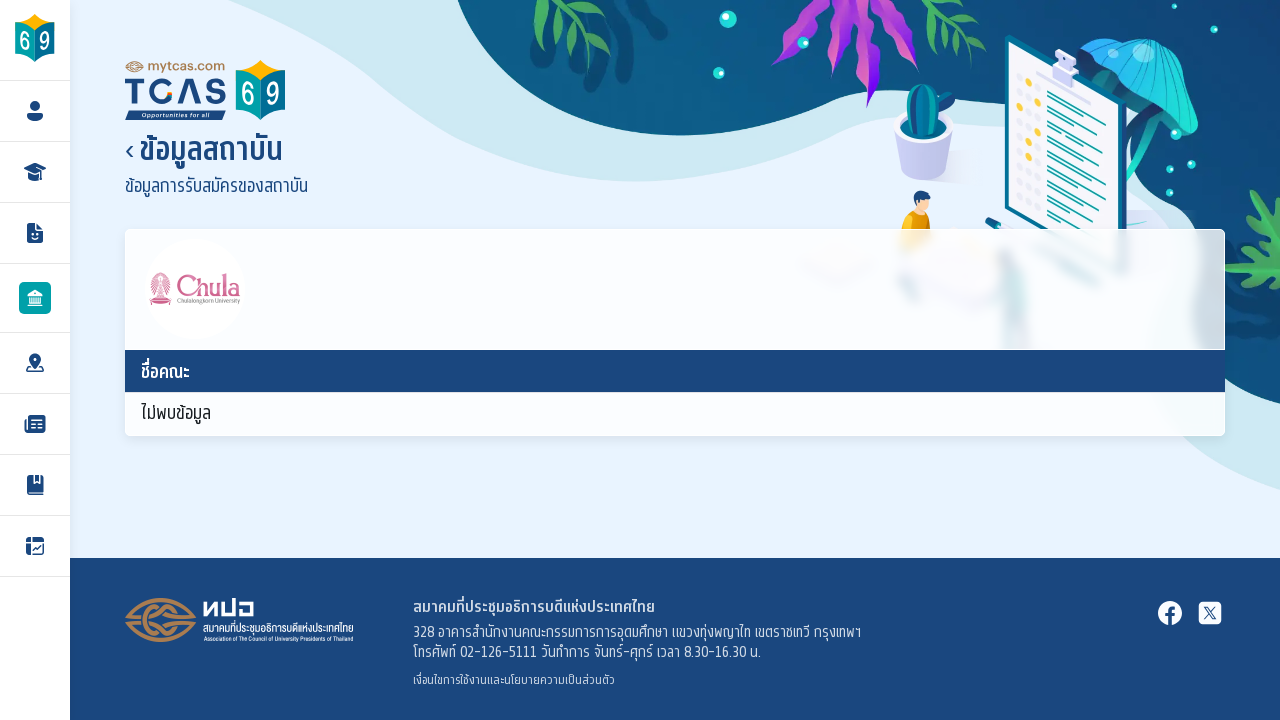

Waited for university page to load (domcontentloaded)
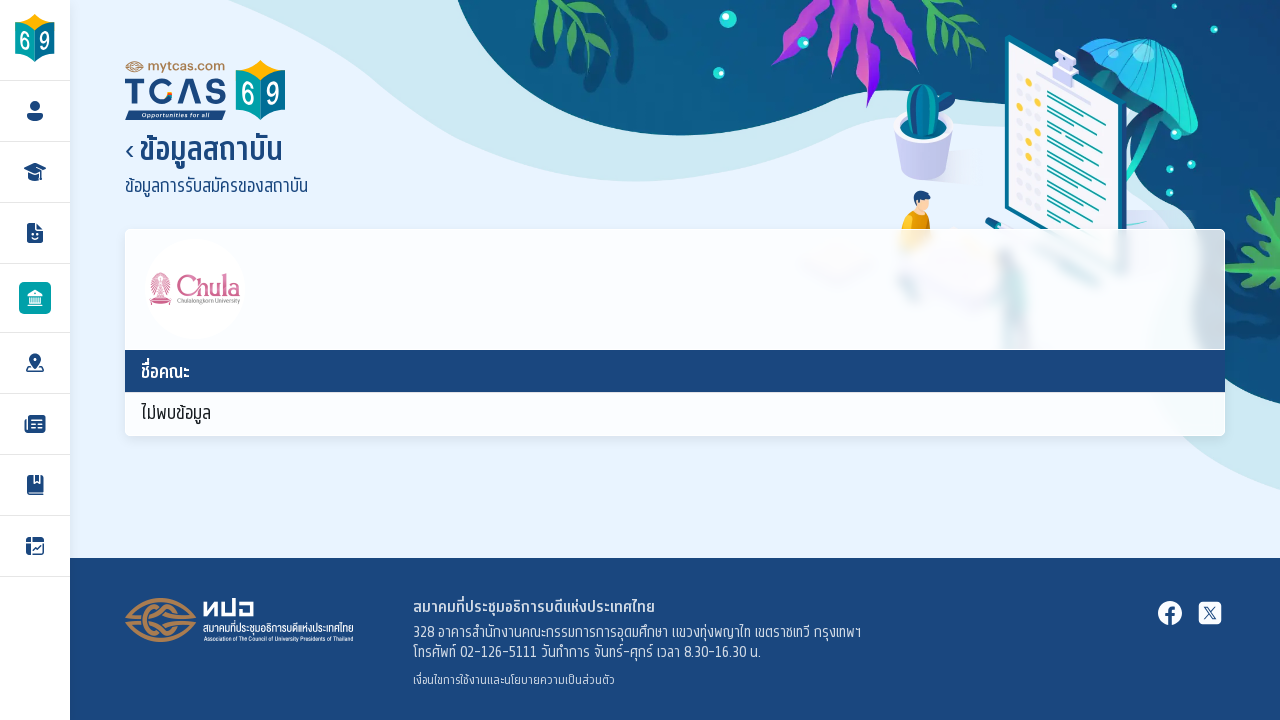

Navigated back to universities listing page
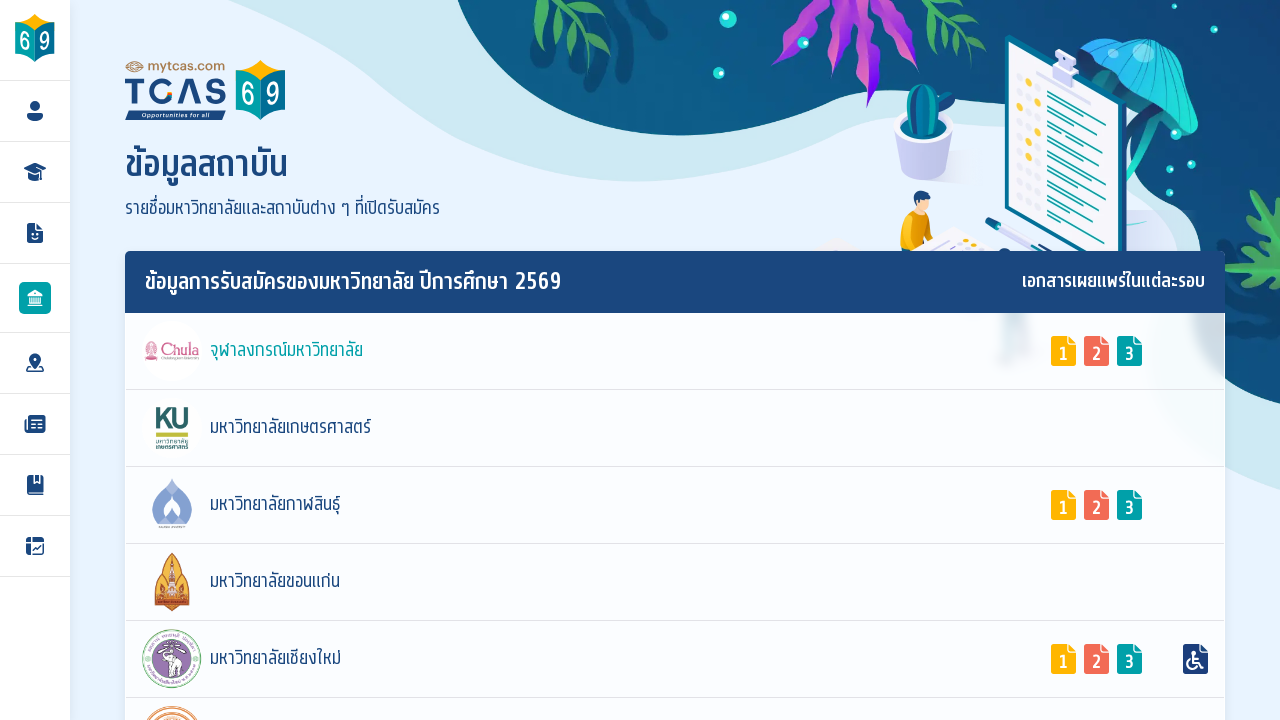

Verified we are back on the universities listing page by waiting for brand links
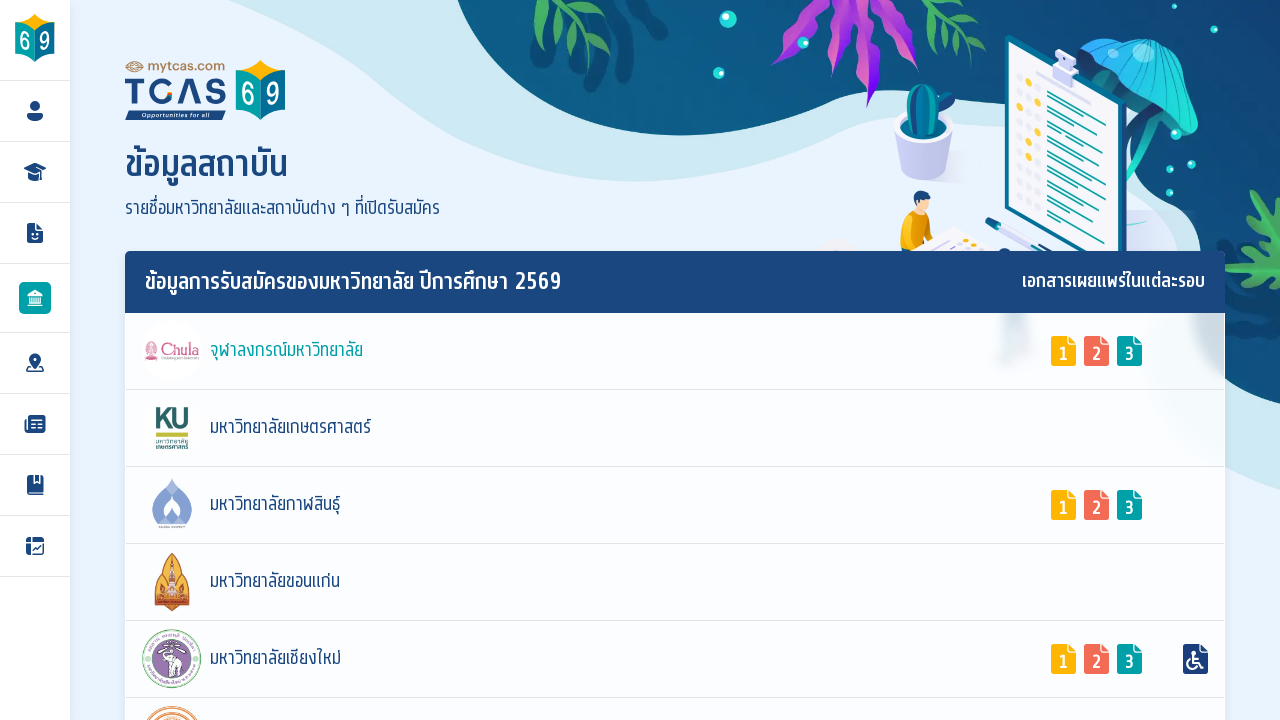

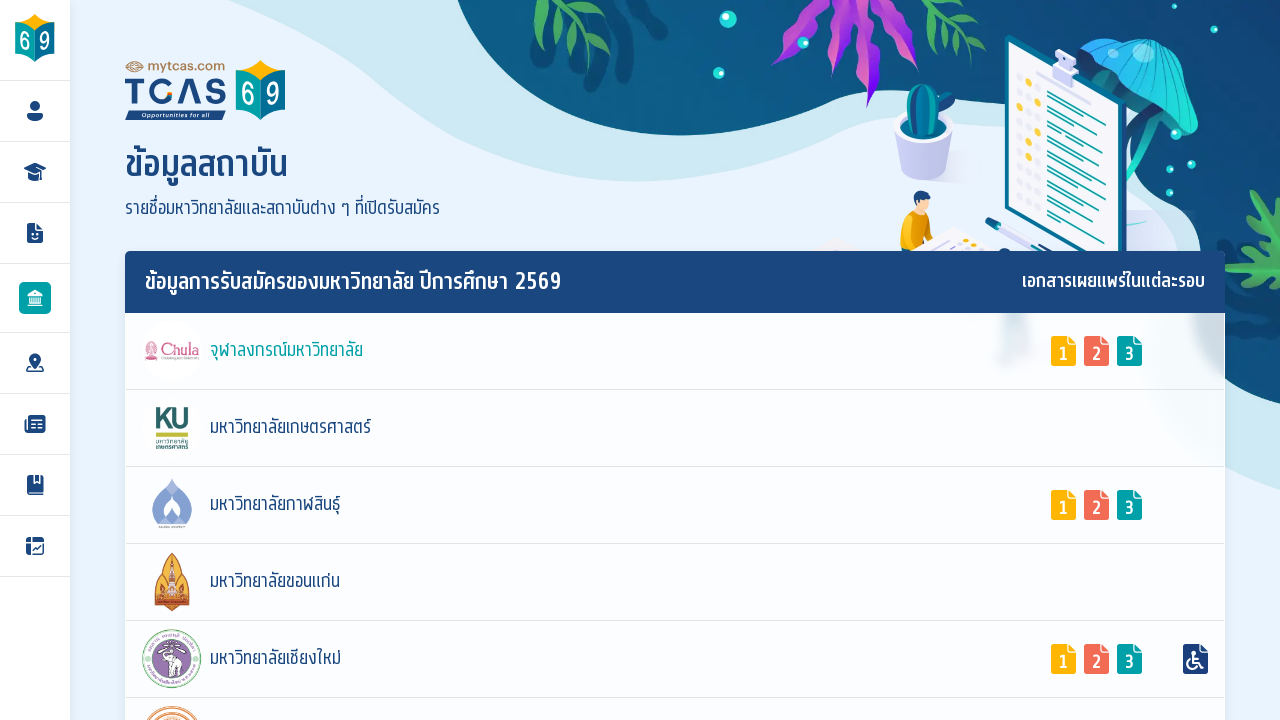